Tests saving preferences including films, serials, language preferences and age selection across multiple pages, then verifies all saved data is displayed correctly

Starting URL: https://lm.skillbox.cc/qa_tester/module07/practice3/

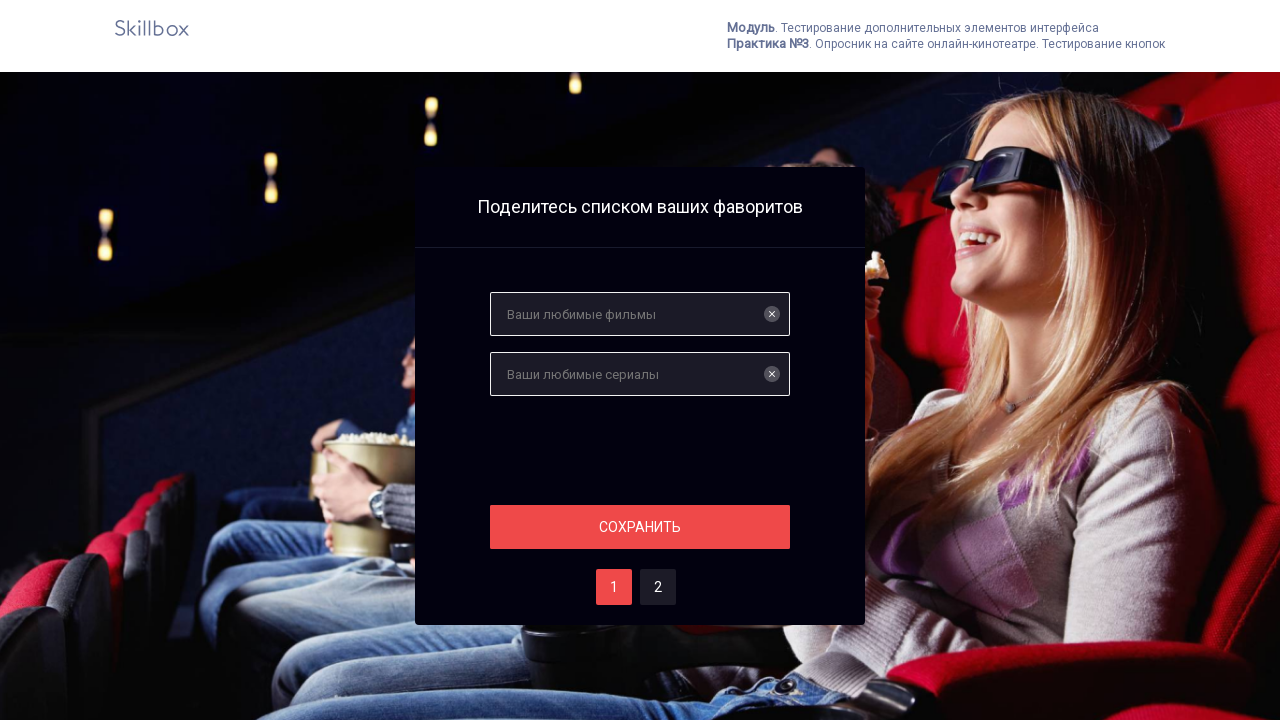

Filled favorite films field with 'Маяк' on #films
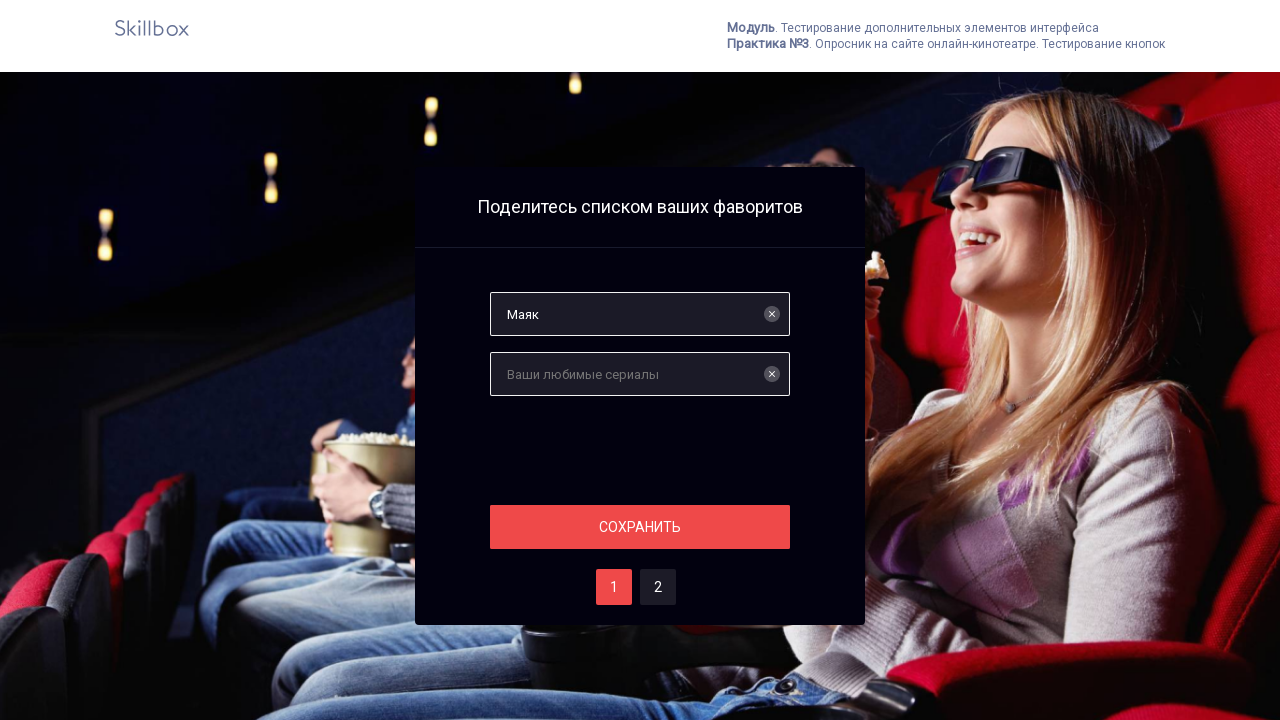

Filled favorite serials field with 'Извне' on #serials
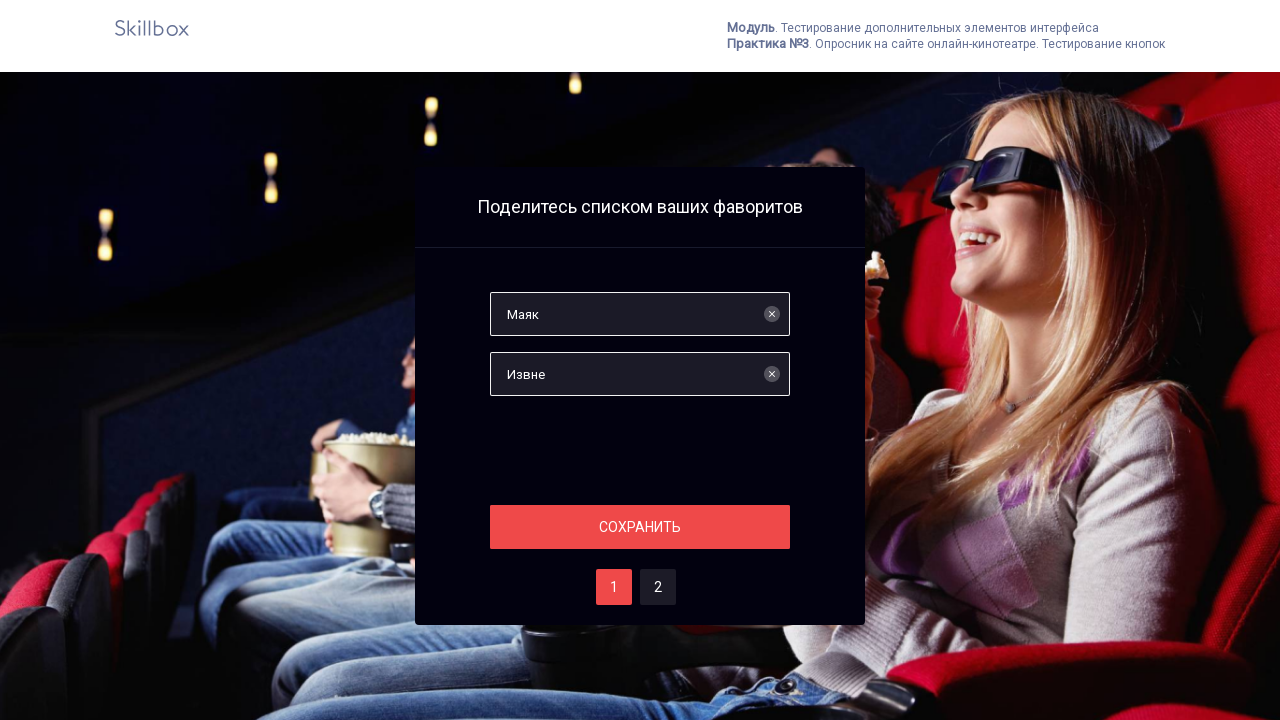

Clicked save button on first page at (640, 527) on #save
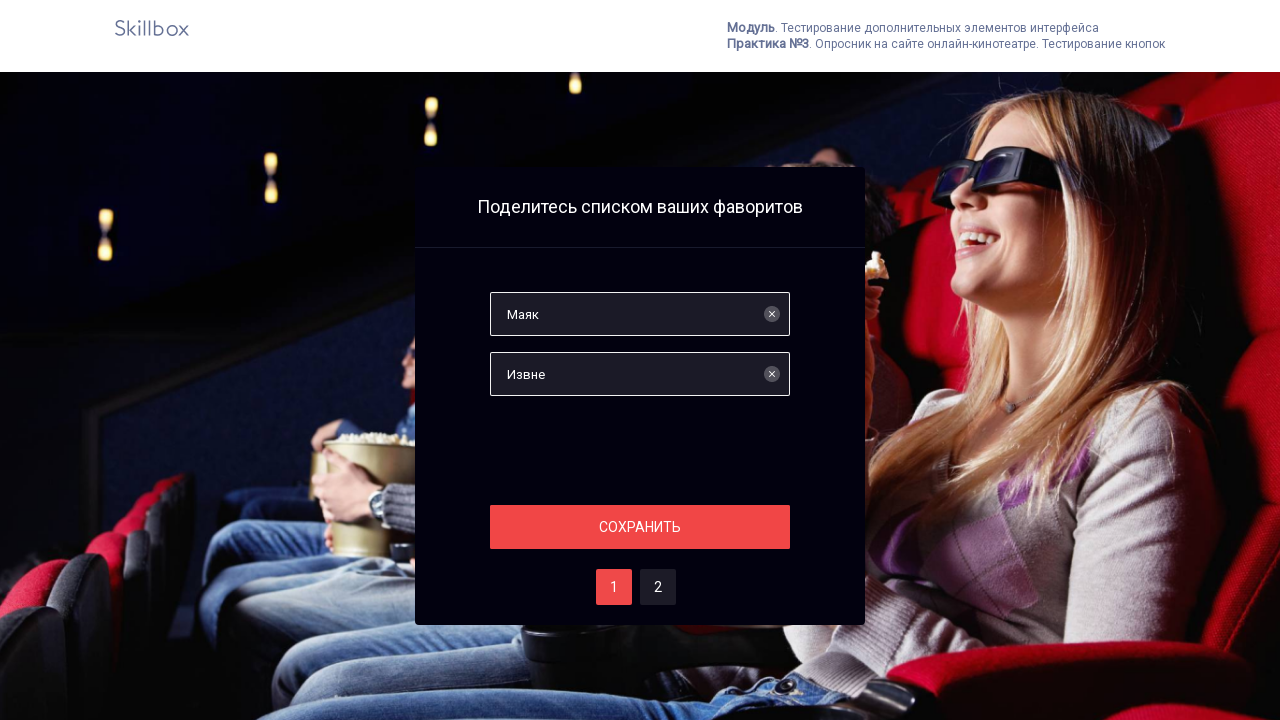

Navigated to second preferences page at (658, 587) on #two
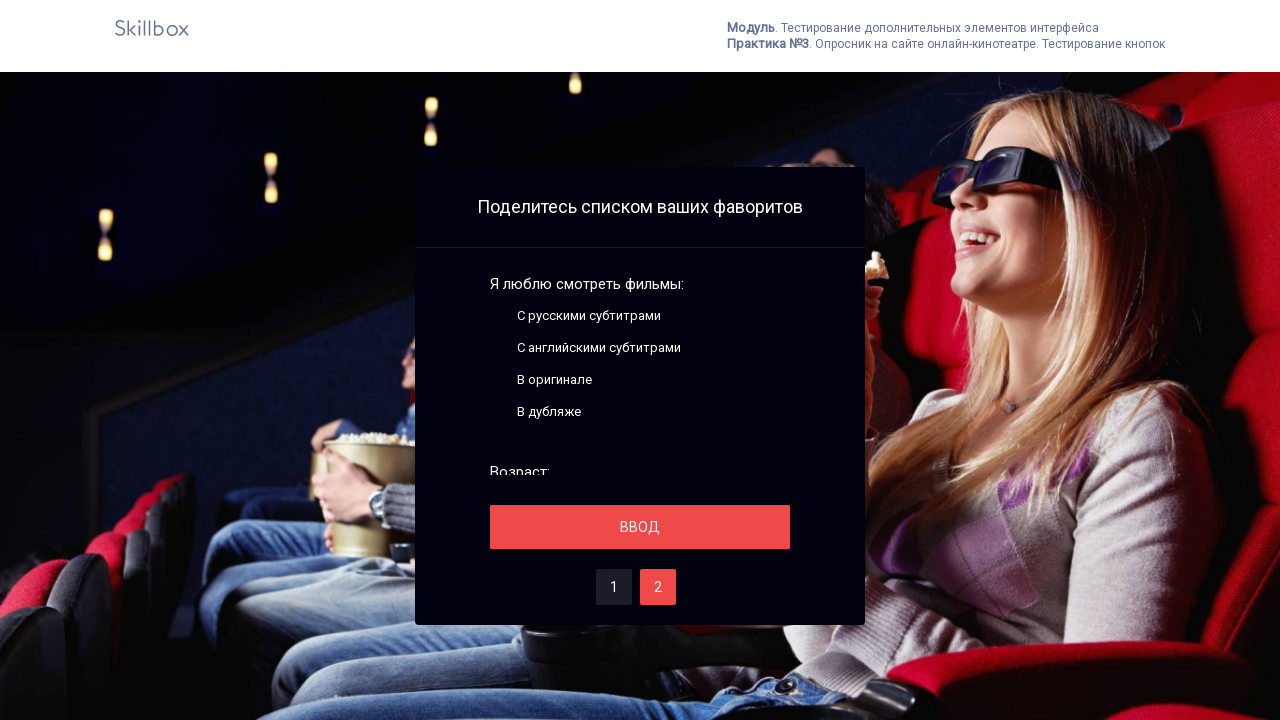

Selected Russian subtitles checkbox at (498, 316) on xpath=/html/body/main/div[1]/div[2]/div/div[2]/div[1]/div[2]/div[1]/label/span
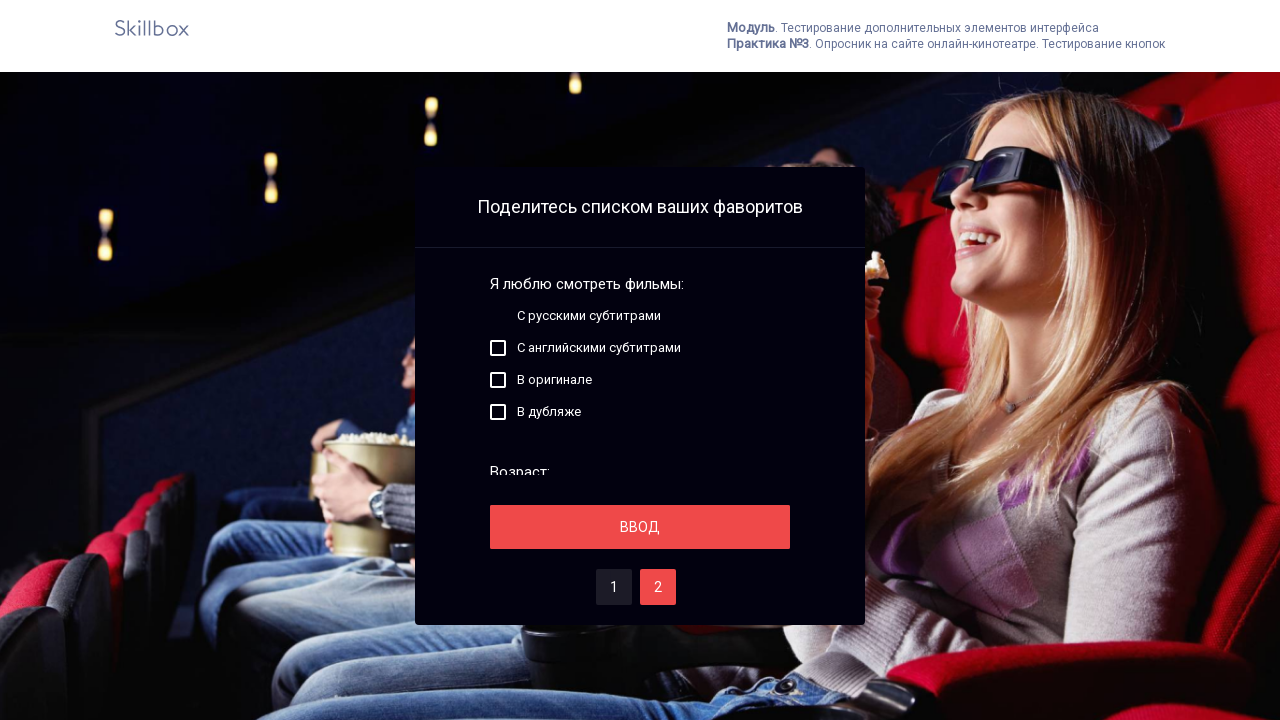

Selected original sound checkbox at (498, 380) on xpath=/html/body/main/div[1]/div[2]/div/div[2]/div[1]/div[2]/div[3]/label/span
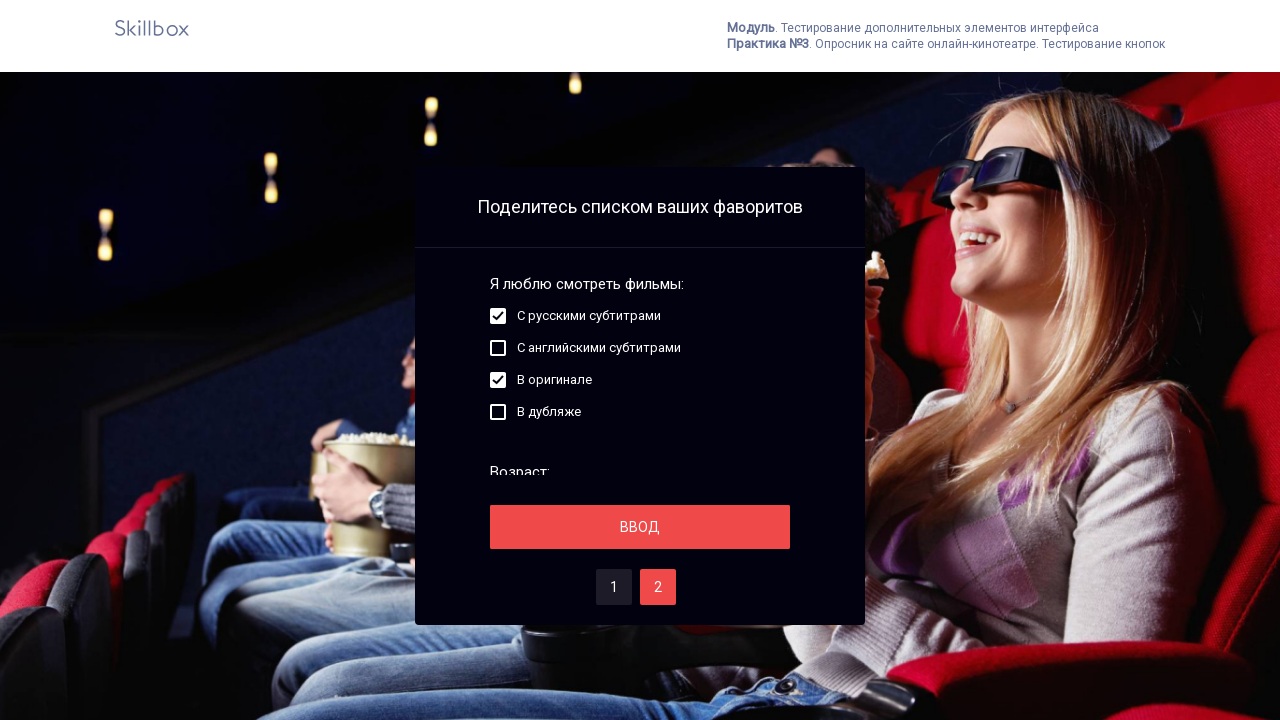

Selected age range radio button at (498, 387) on xpath=/html/body/main/div[1]/div[2]/div/div[2]/div[2]/div[2]/div[3]/label/span
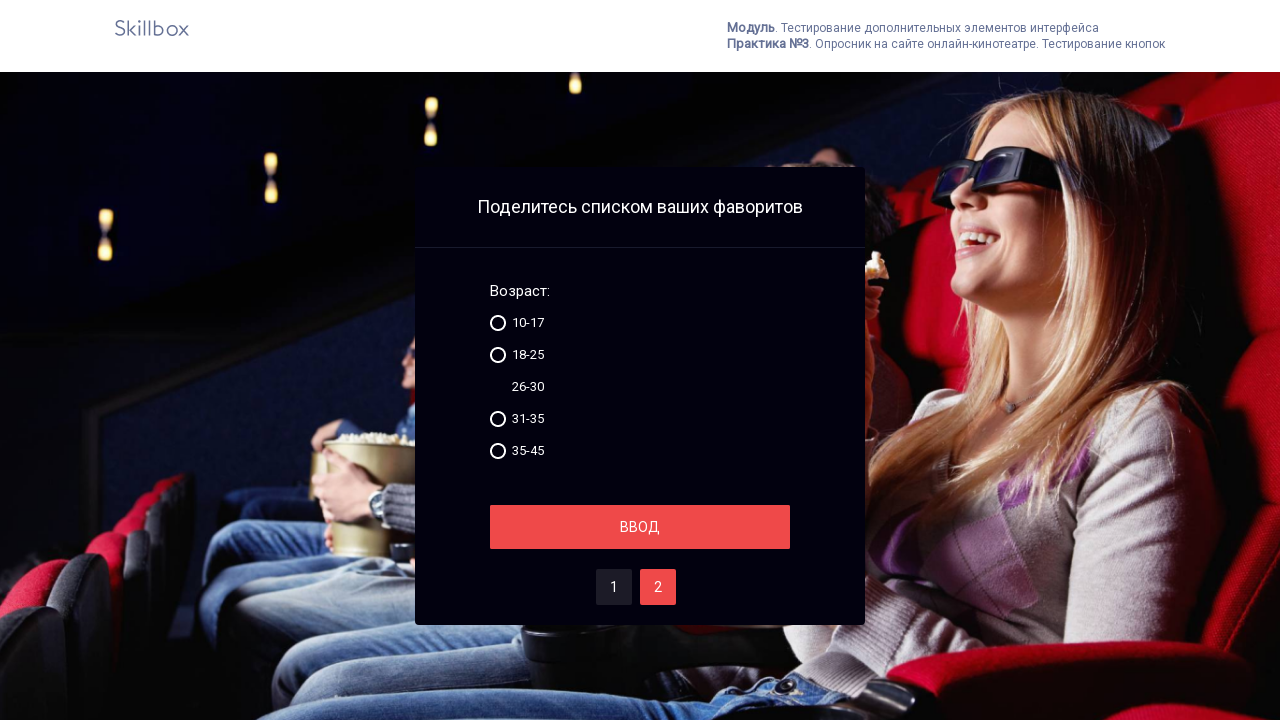

Clicked save button on second page at (640, 527) on #save
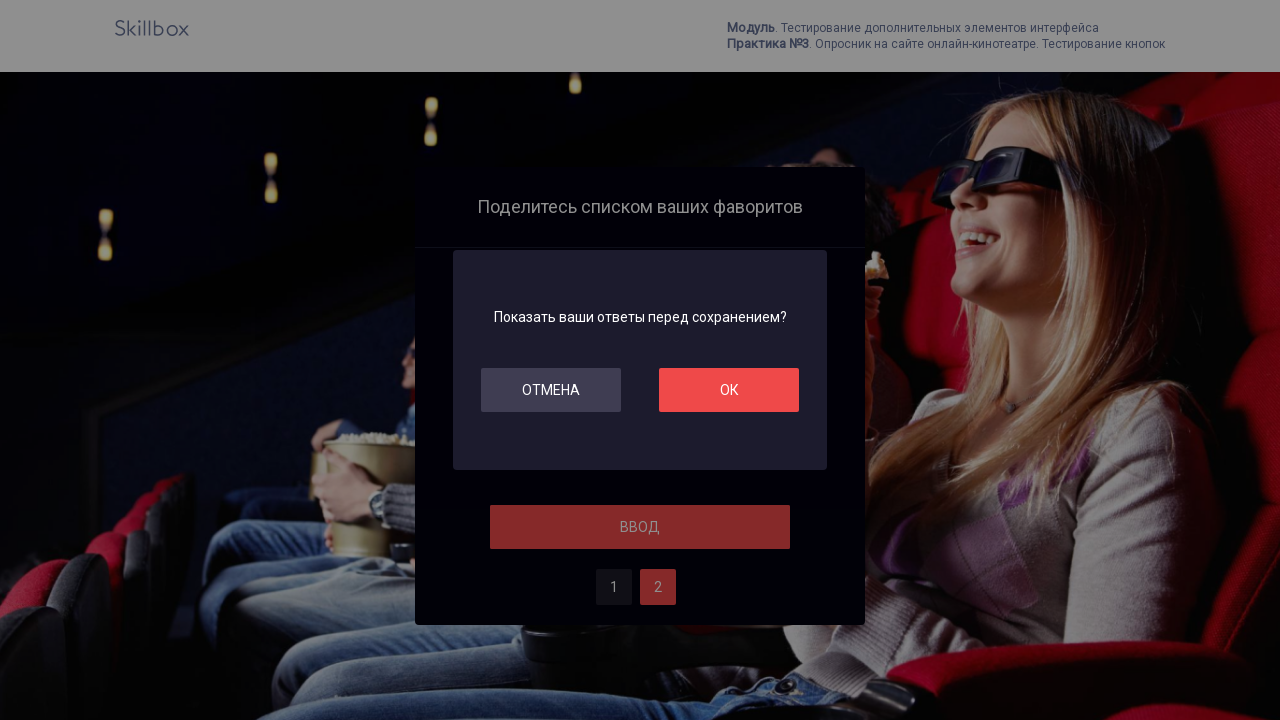

Clicked OK button to show answers at (729, 390) on #ok
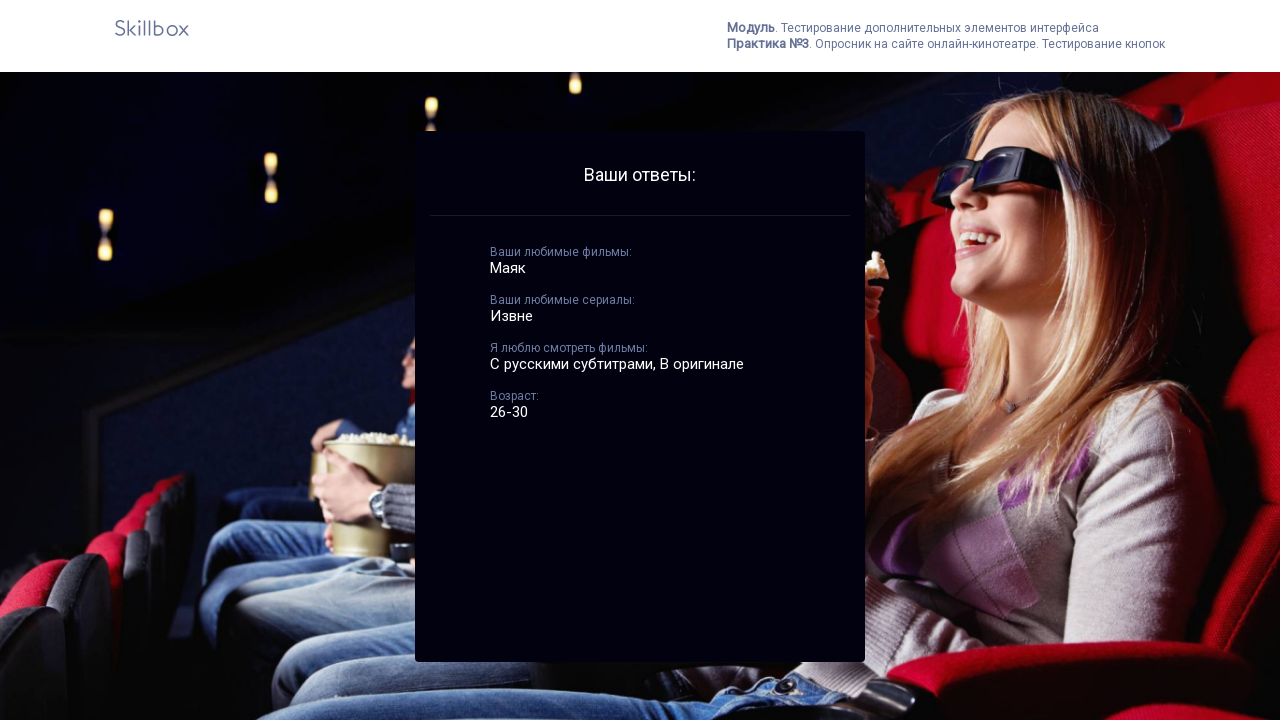

Waited for best films results to be displayed
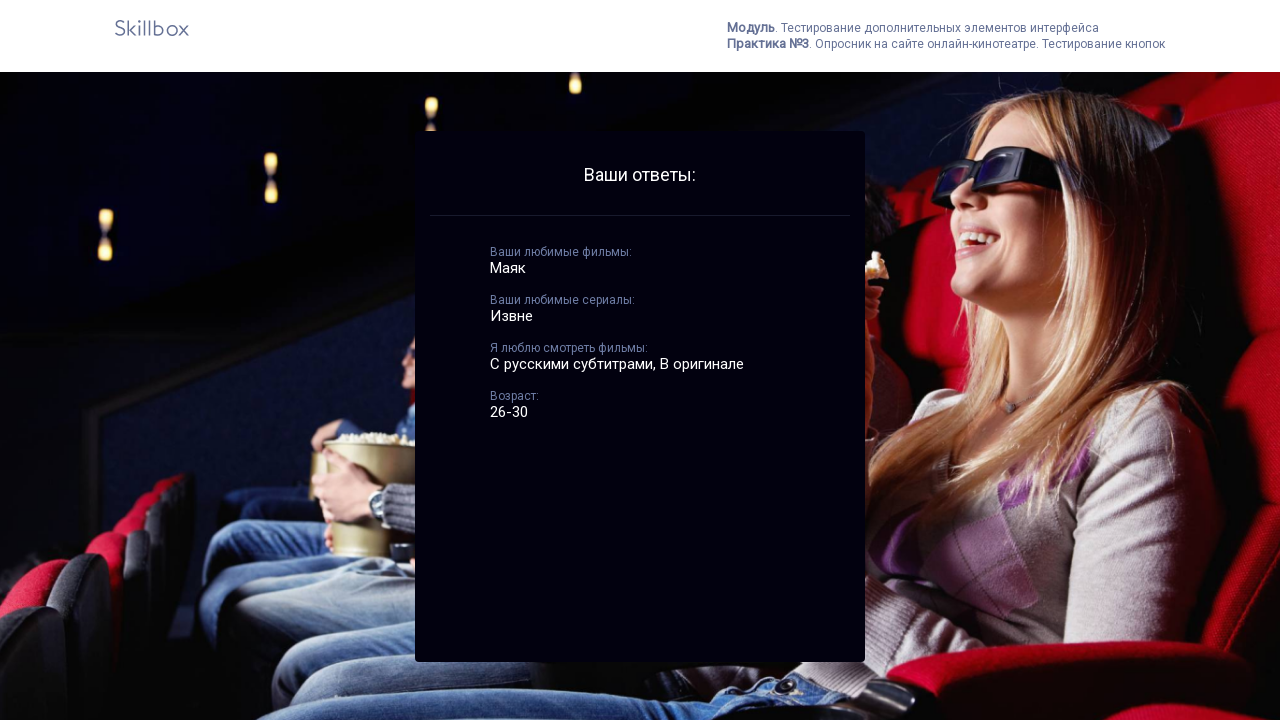

Waited for best serials results to be displayed
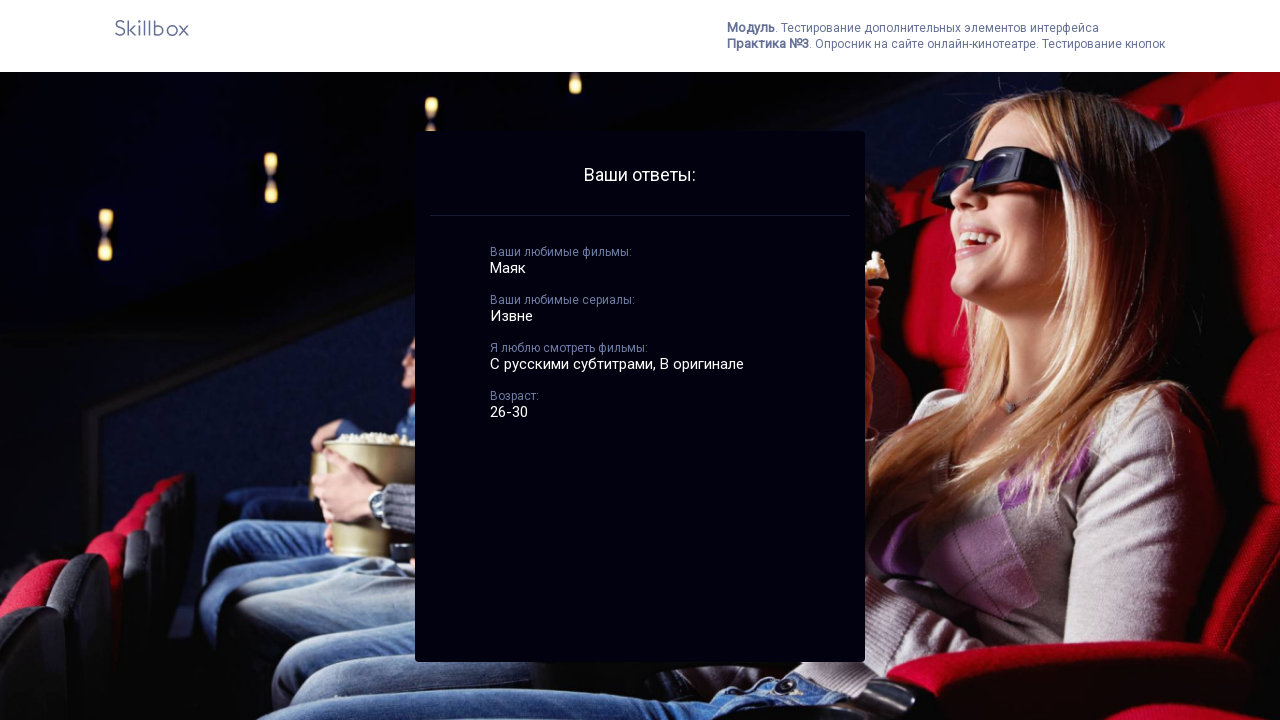

Waited for language preferences results to be displayed
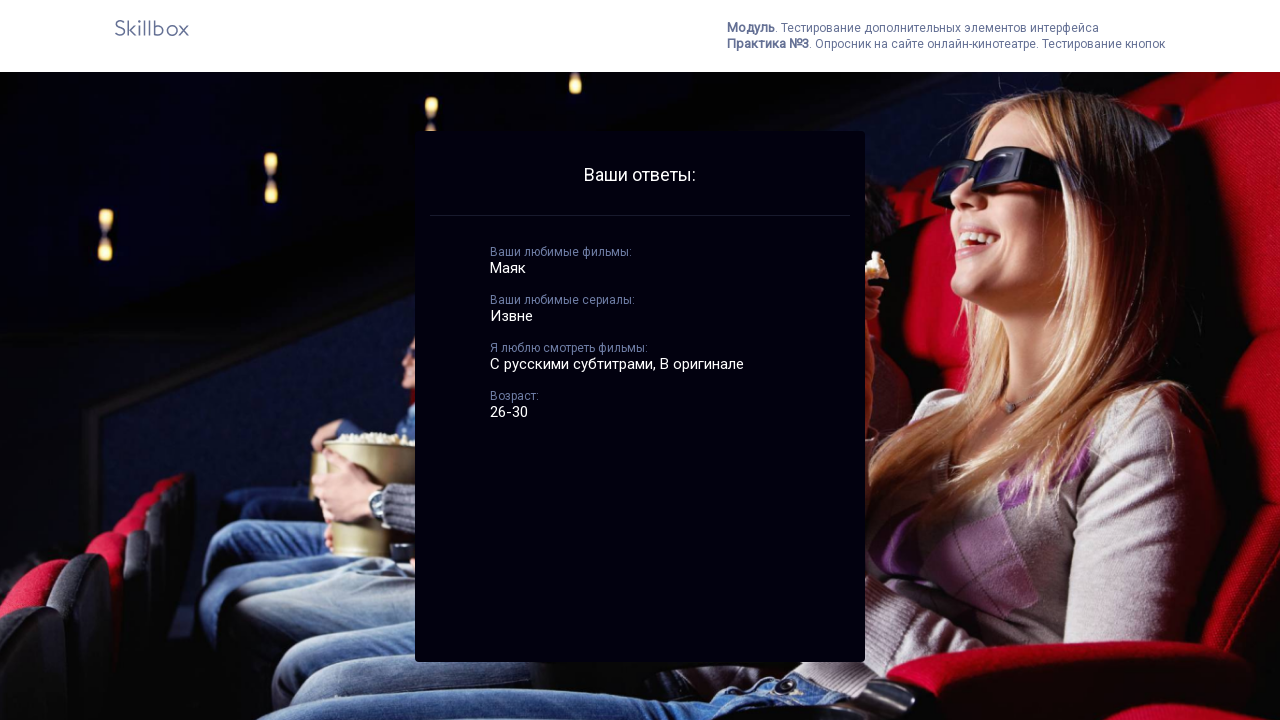

Waited for age selection results to be displayed
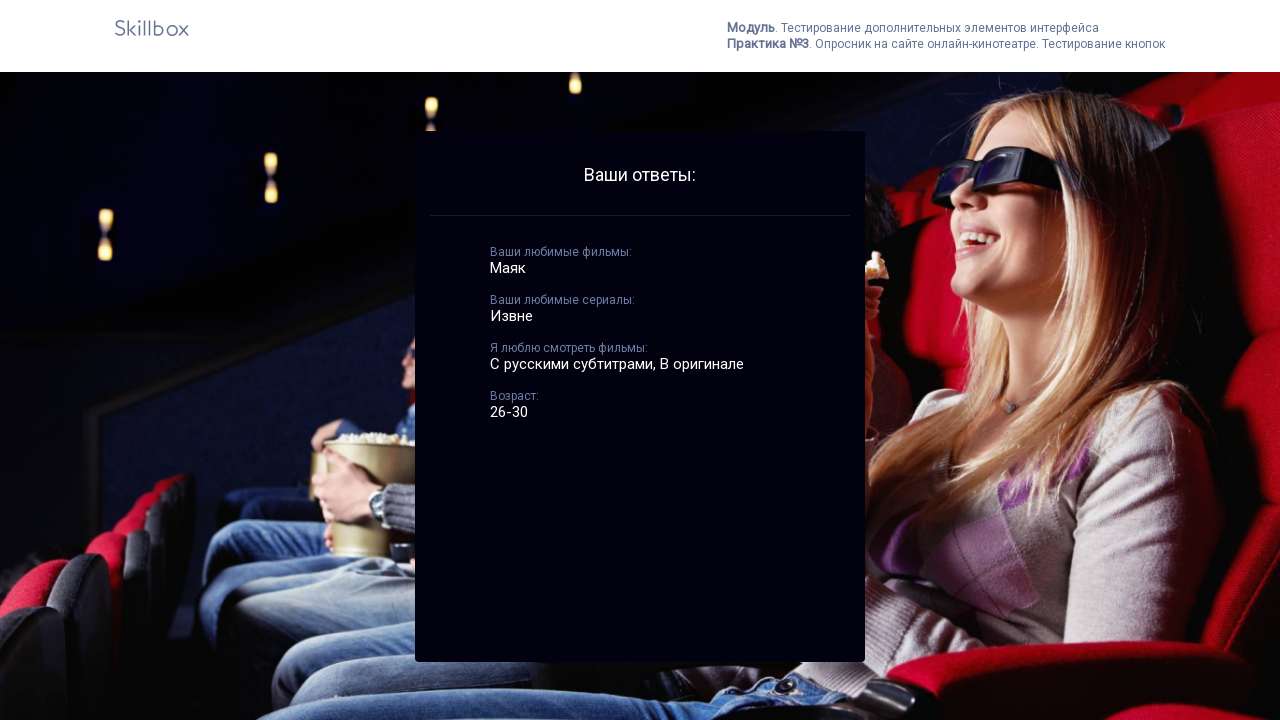

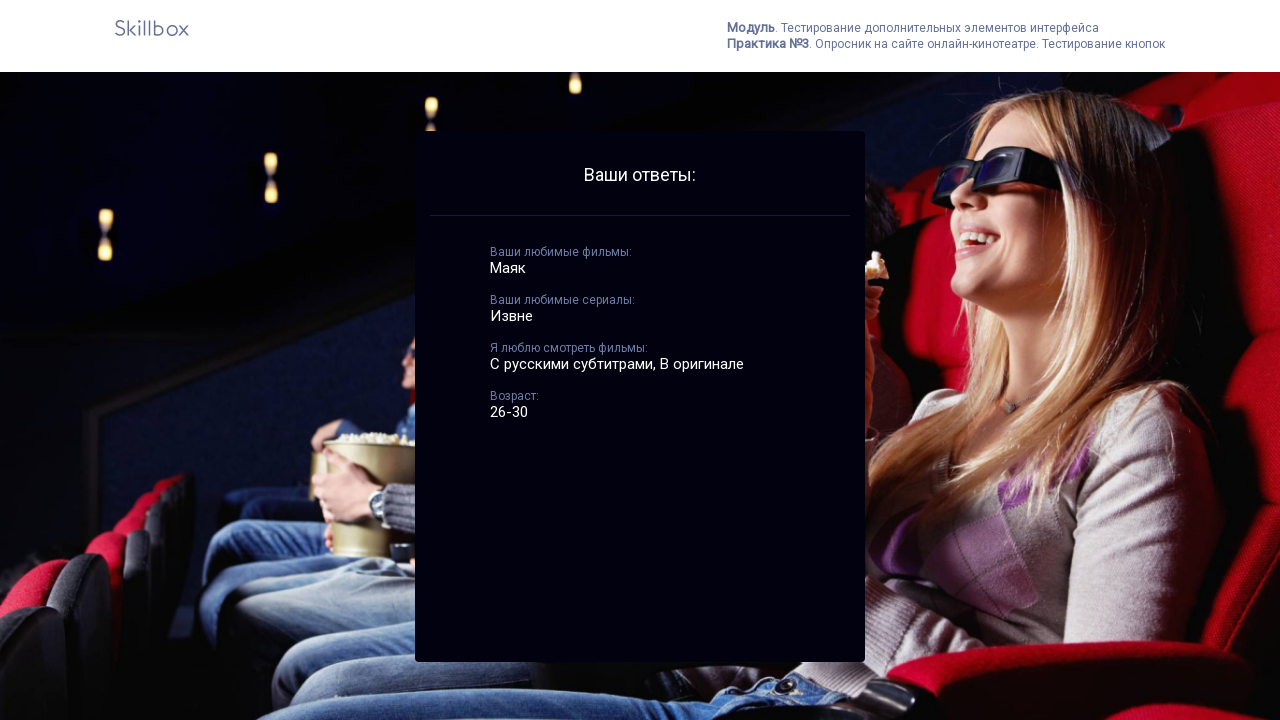